Tests browser back button navigation through filter views (All, Active, Completed)

Starting URL: https://demo.playwright.dev/todomvc

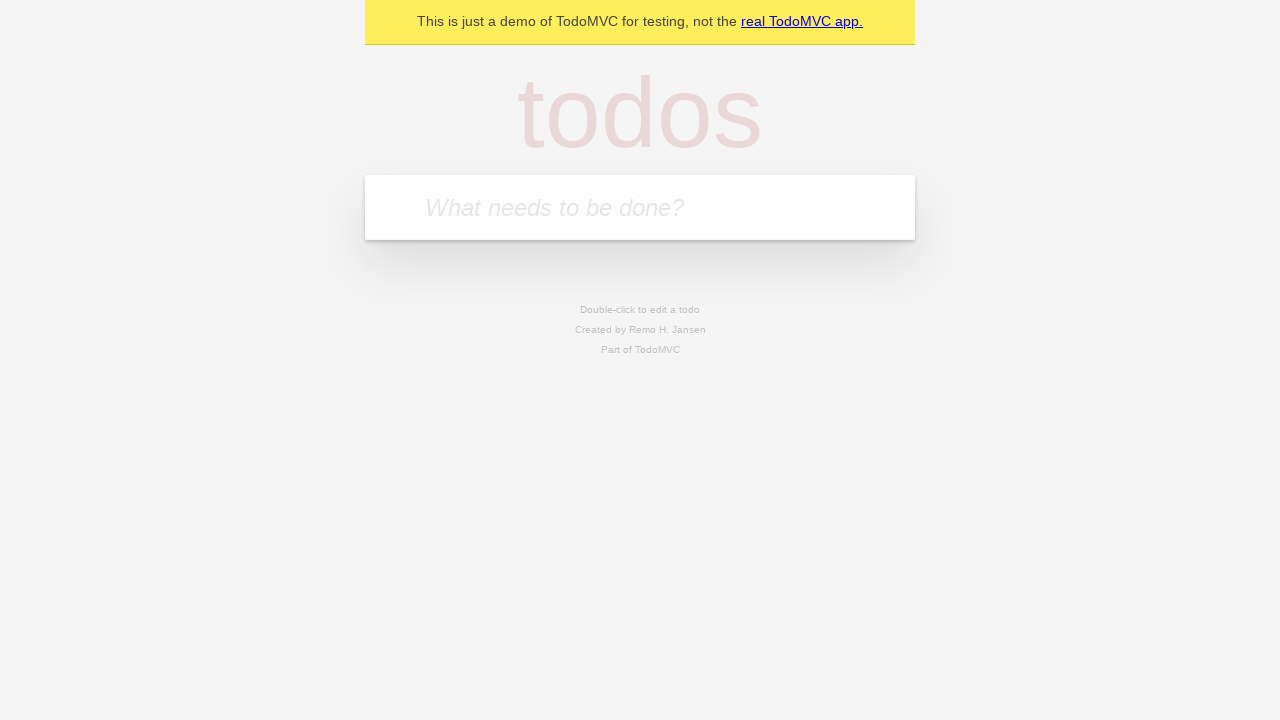

Filled todo input with 'buy some cheese' on internal:attr=[placeholder="What needs to be done?"i]
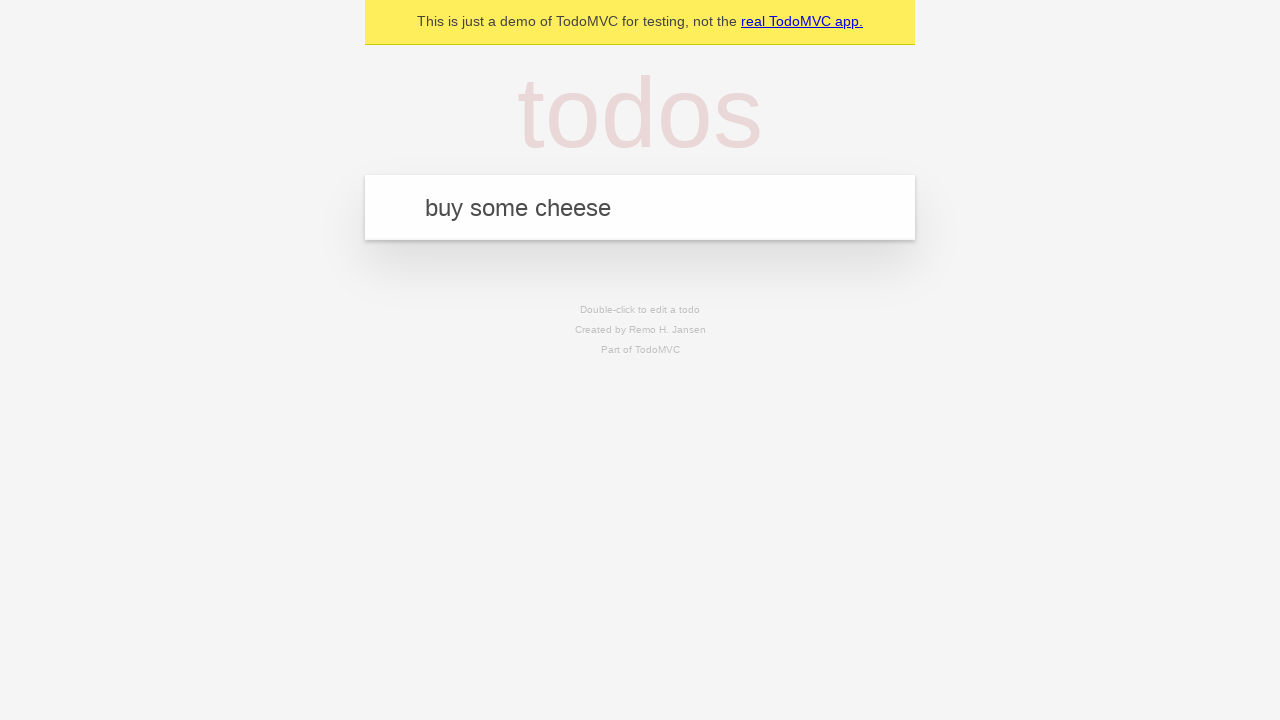

Pressed Enter to add first todo on internal:attr=[placeholder="What needs to be done?"i]
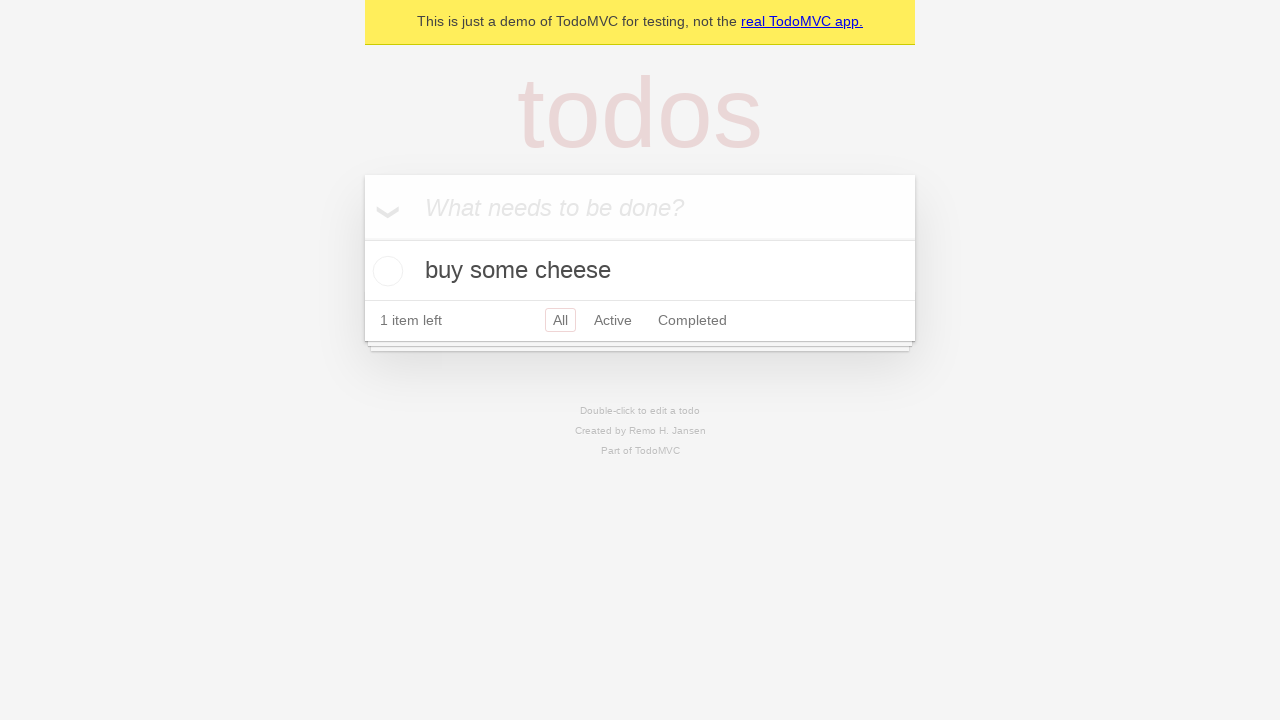

Filled todo input with 'feed the cat' on internal:attr=[placeholder="What needs to be done?"i]
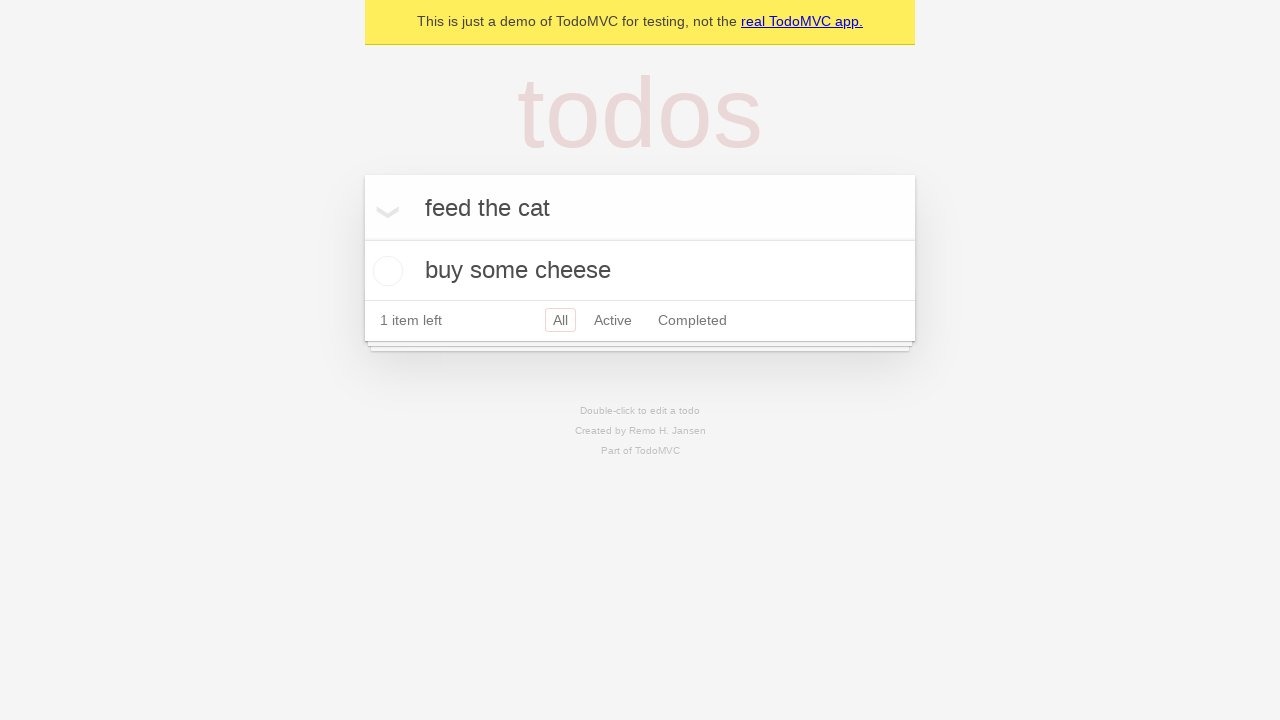

Pressed Enter to add second todo on internal:attr=[placeholder="What needs to be done?"i]
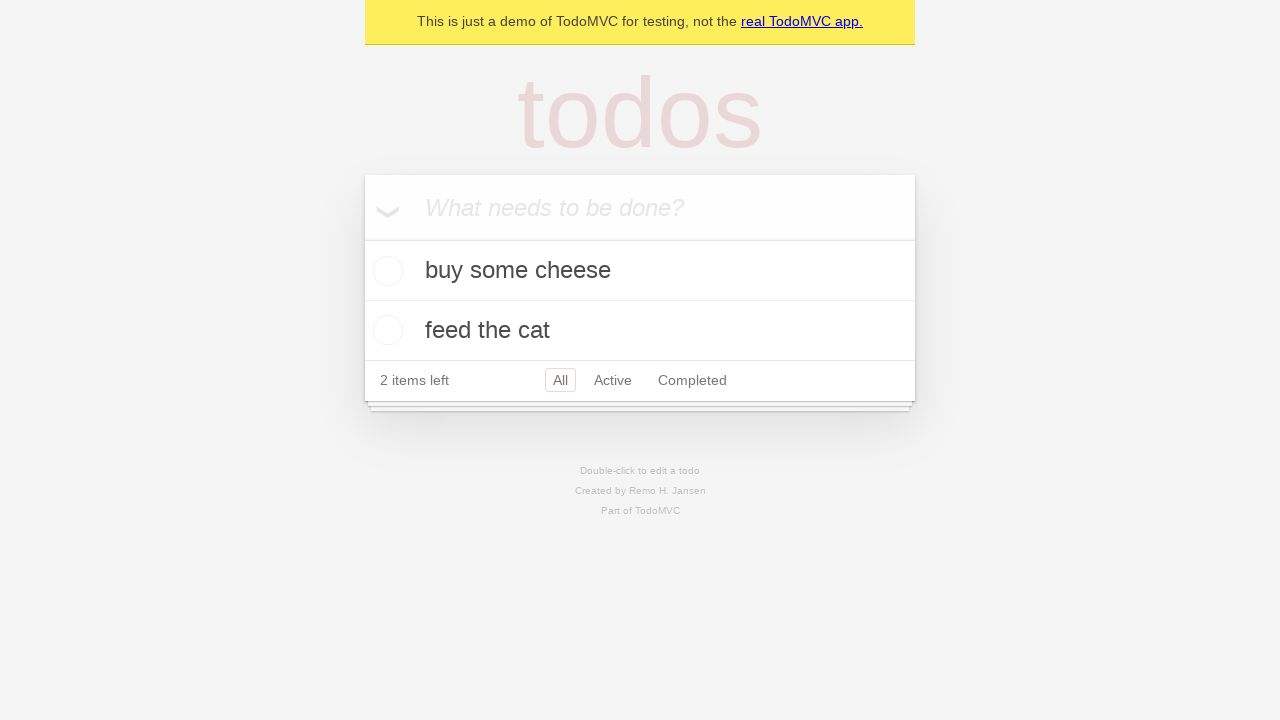

Filled todo input with 'book a doctors appointment' on internal:attr=[placeholder="What needs to be done?"i]
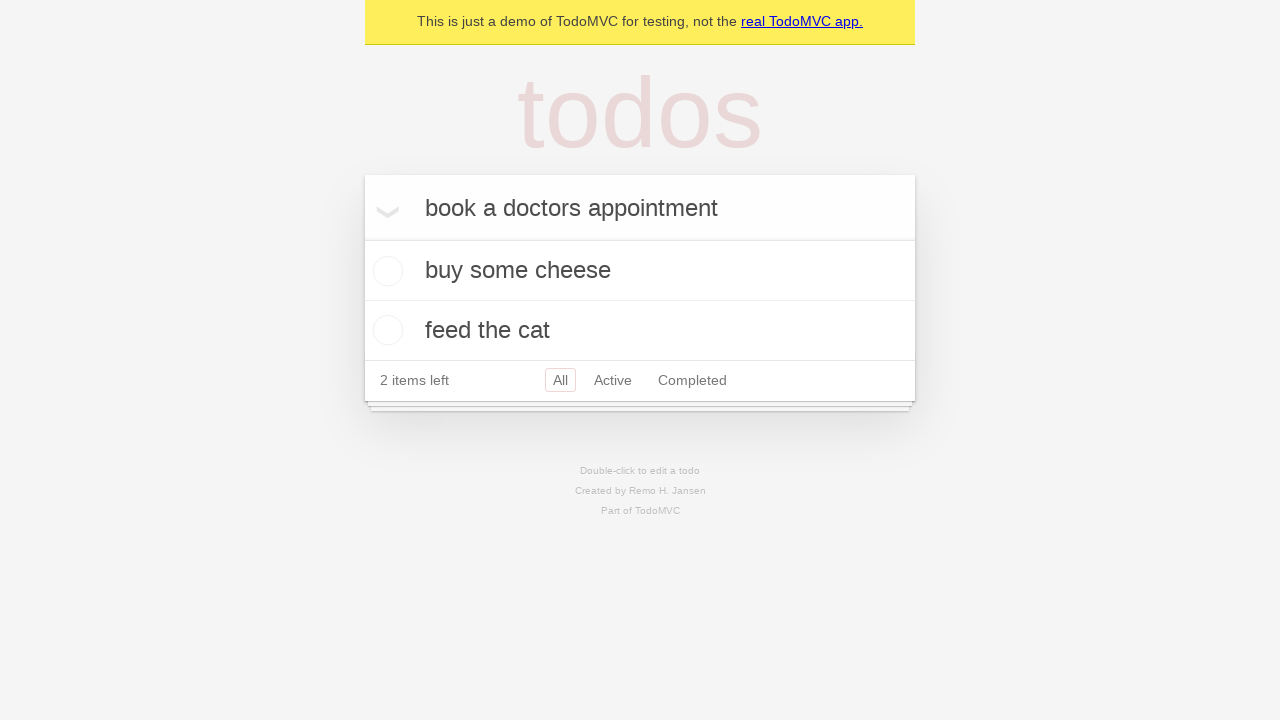

Pressed Enter to add third todo on internal:attr=[placeholder="What needs to be done?"i]
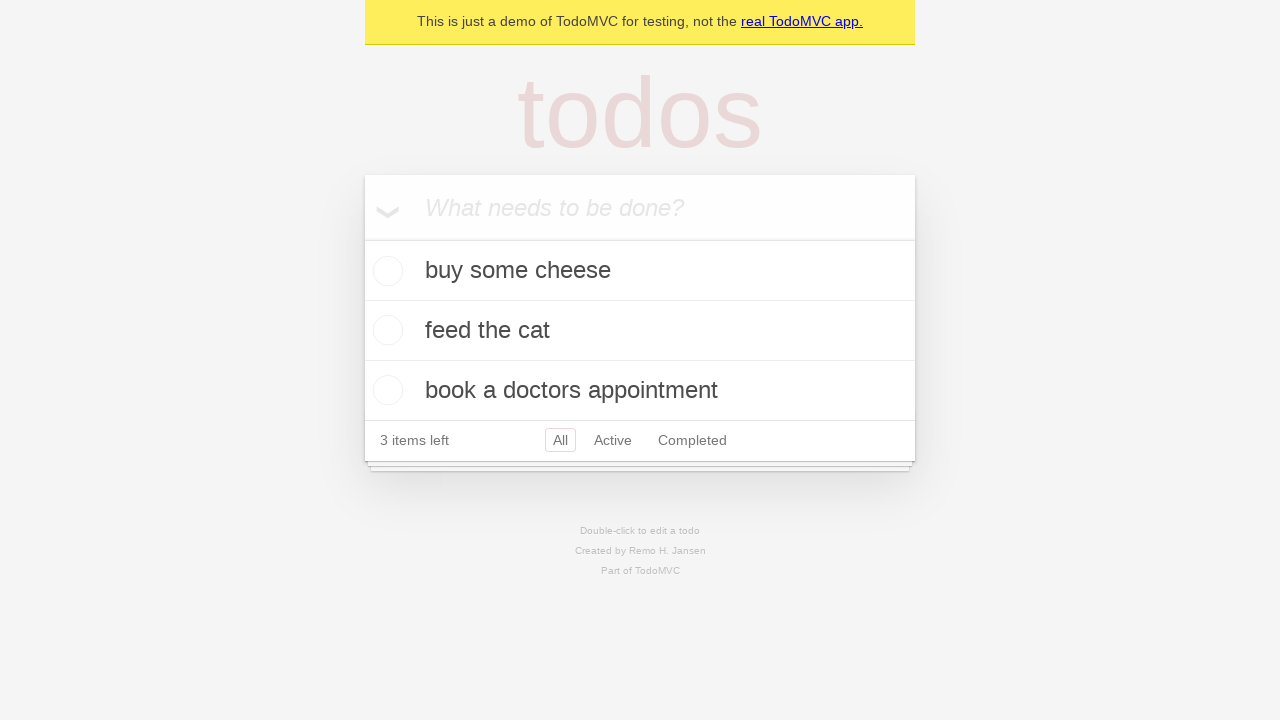

Checked the second todo item to mark it complete at (385, 330) on internal:testid=[data-testid="todo-item"s] >> nth=1 >> internal:role=checkbox
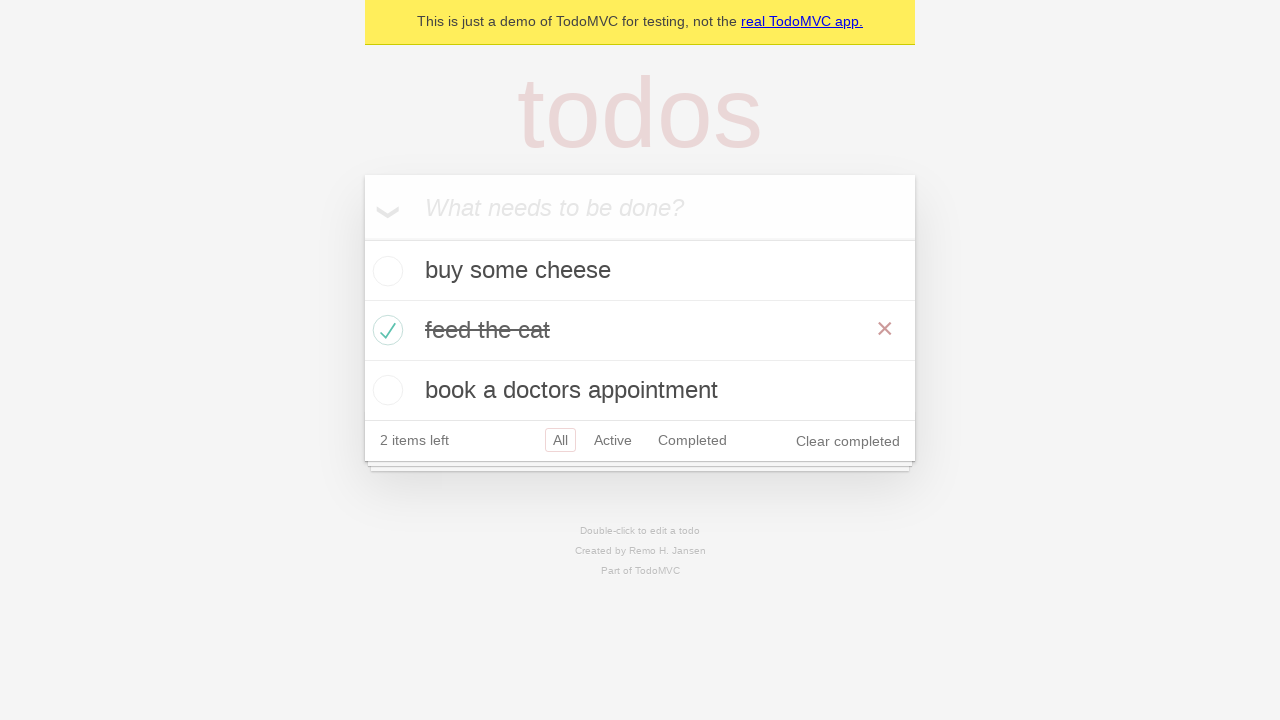

Clicked 'All' filter link at (560, 440) on internal:role=link[name="All"i]
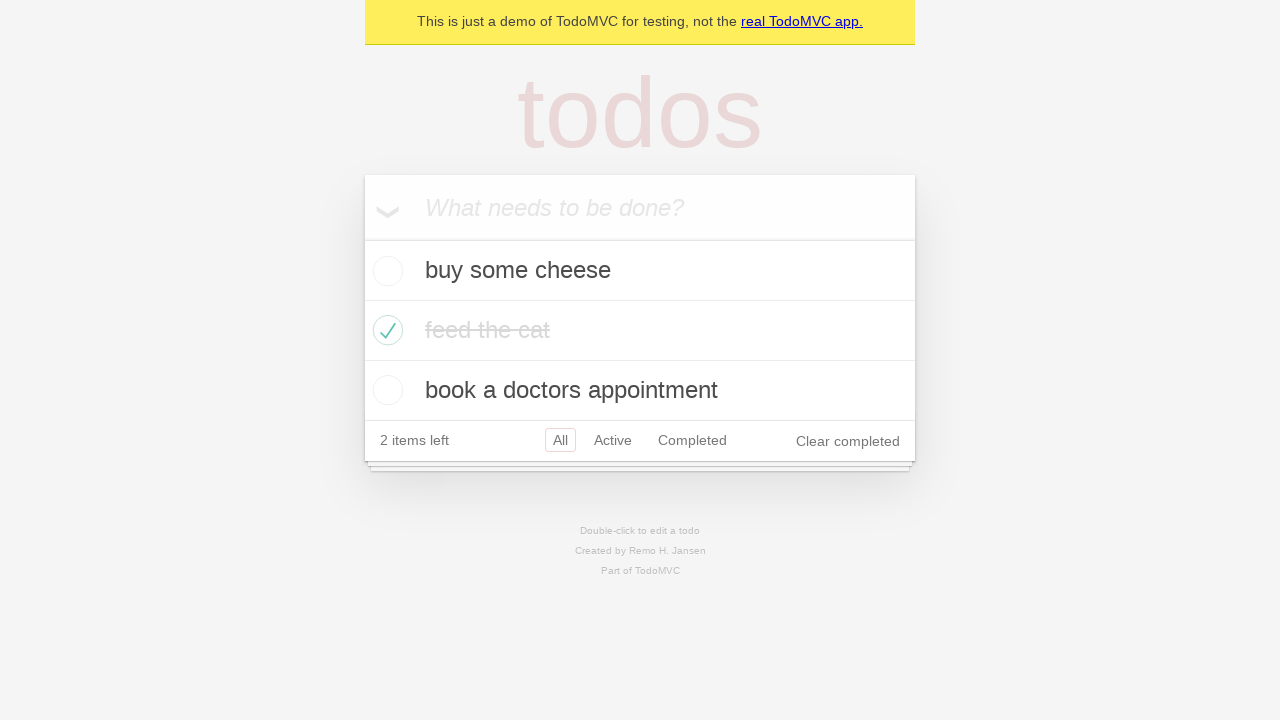

Clicked 'Active' filter link at (613, 440) on internal:role=link[name="Active"i]
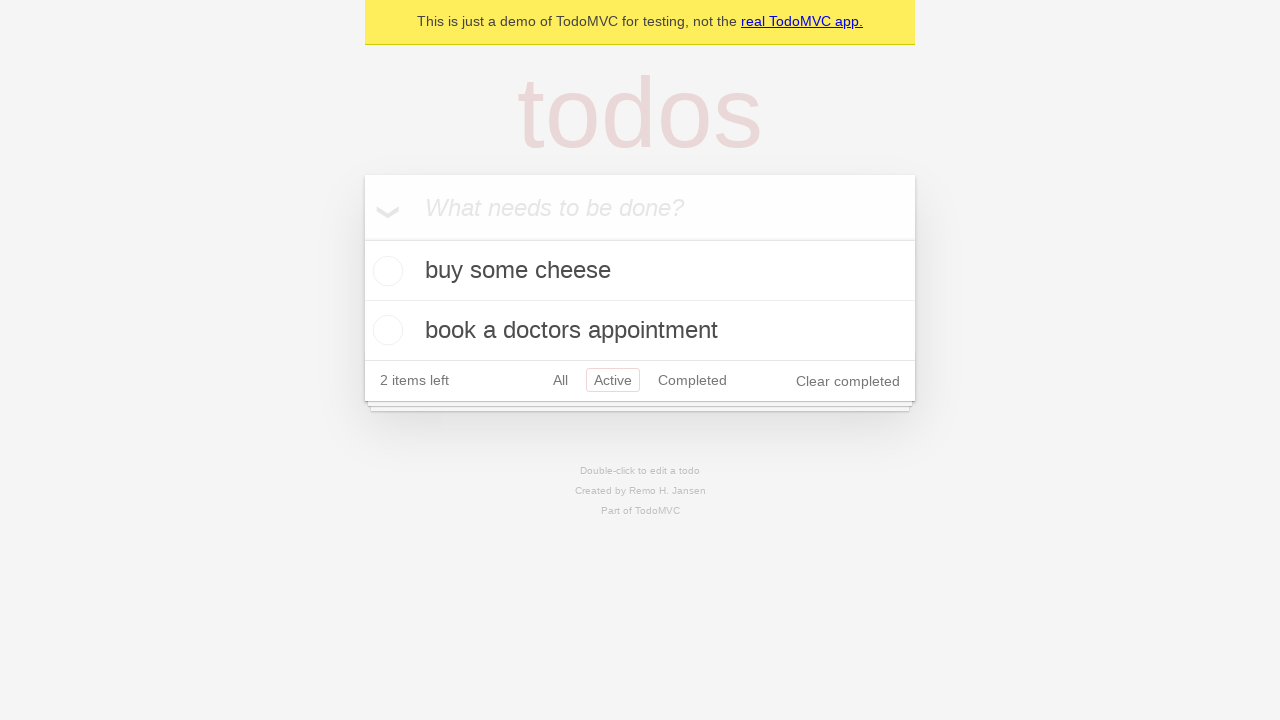

Clicked 'Completed' filter link at (692, 380) on internal:role=link[name="Completed"i]
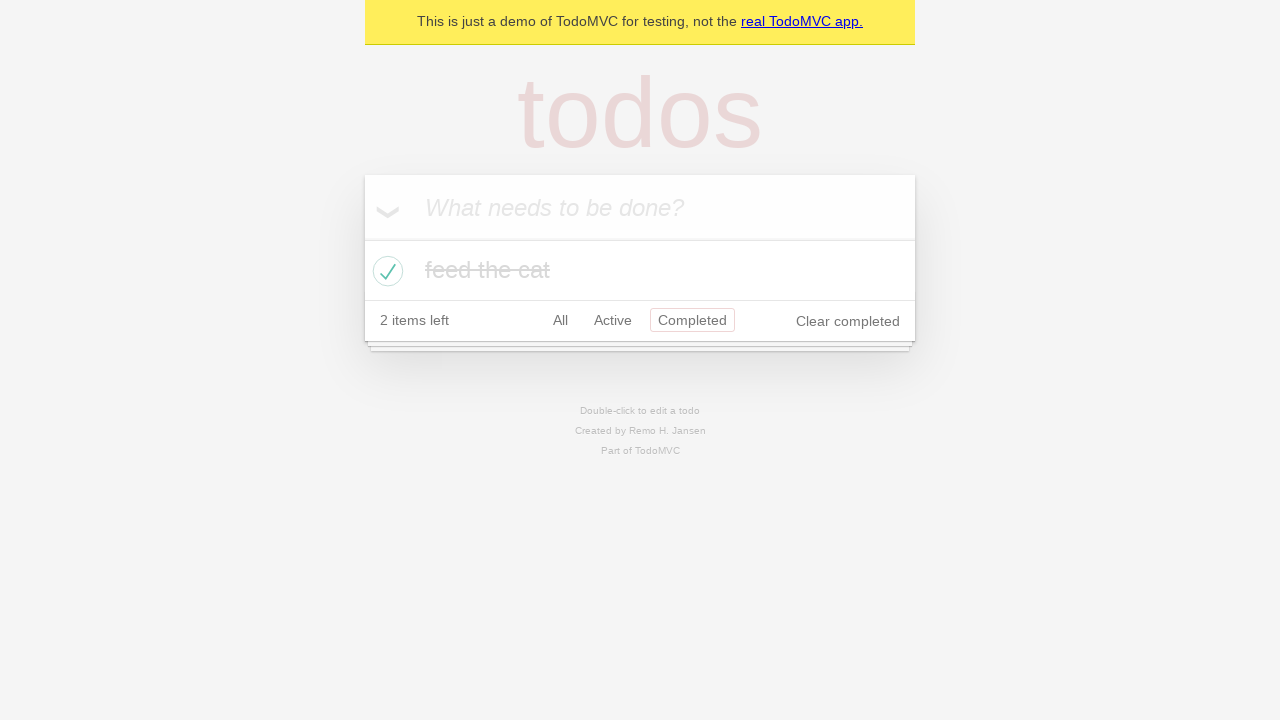

Navigated back from Completed view to Active view
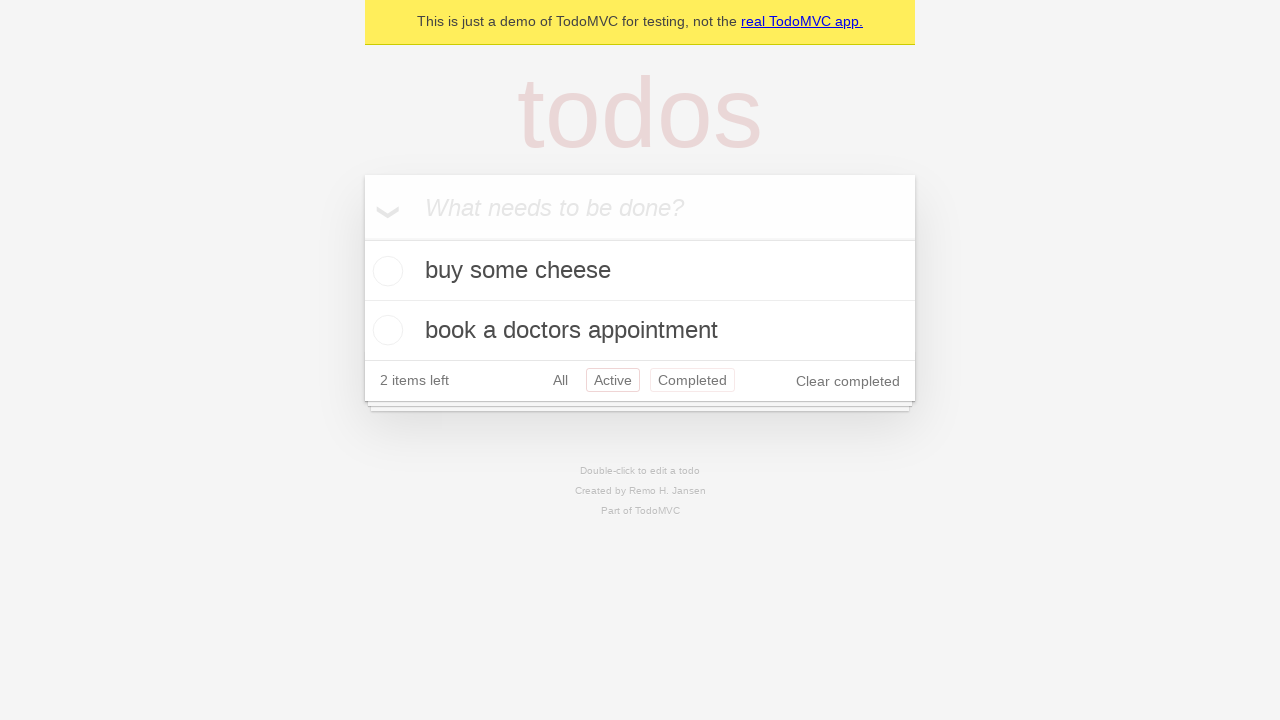

Navigated back from Active view to All view
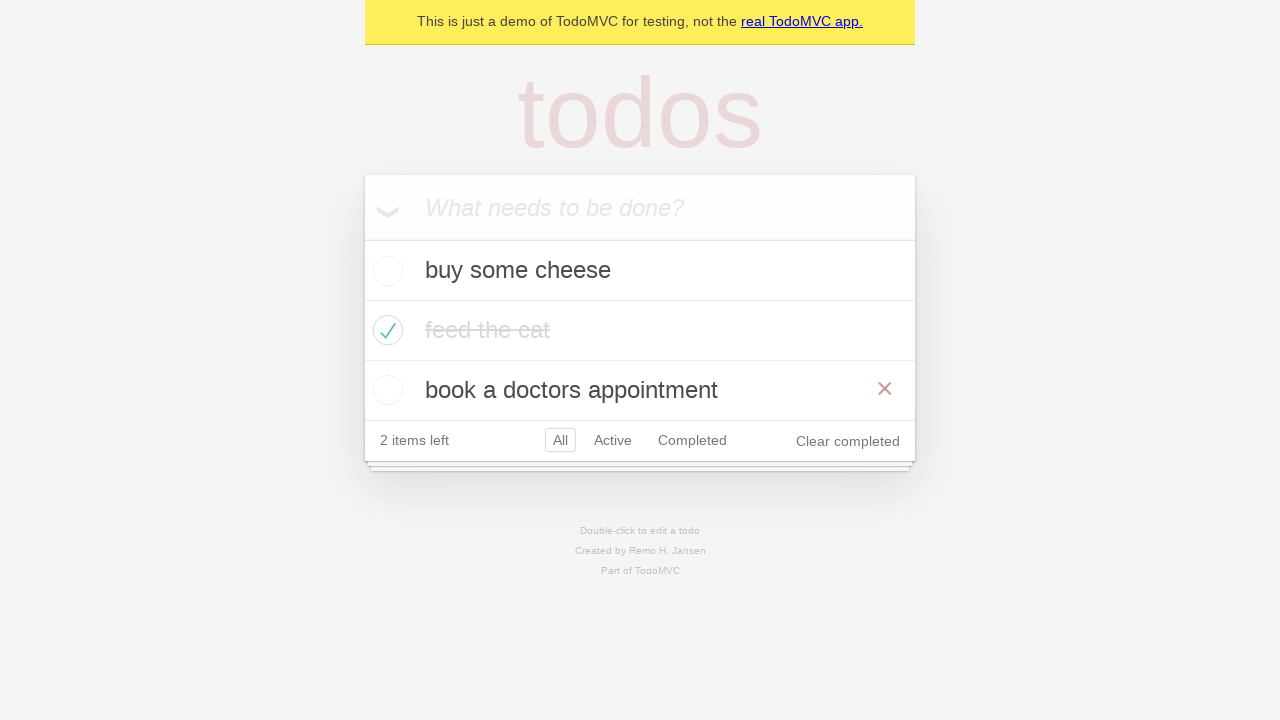

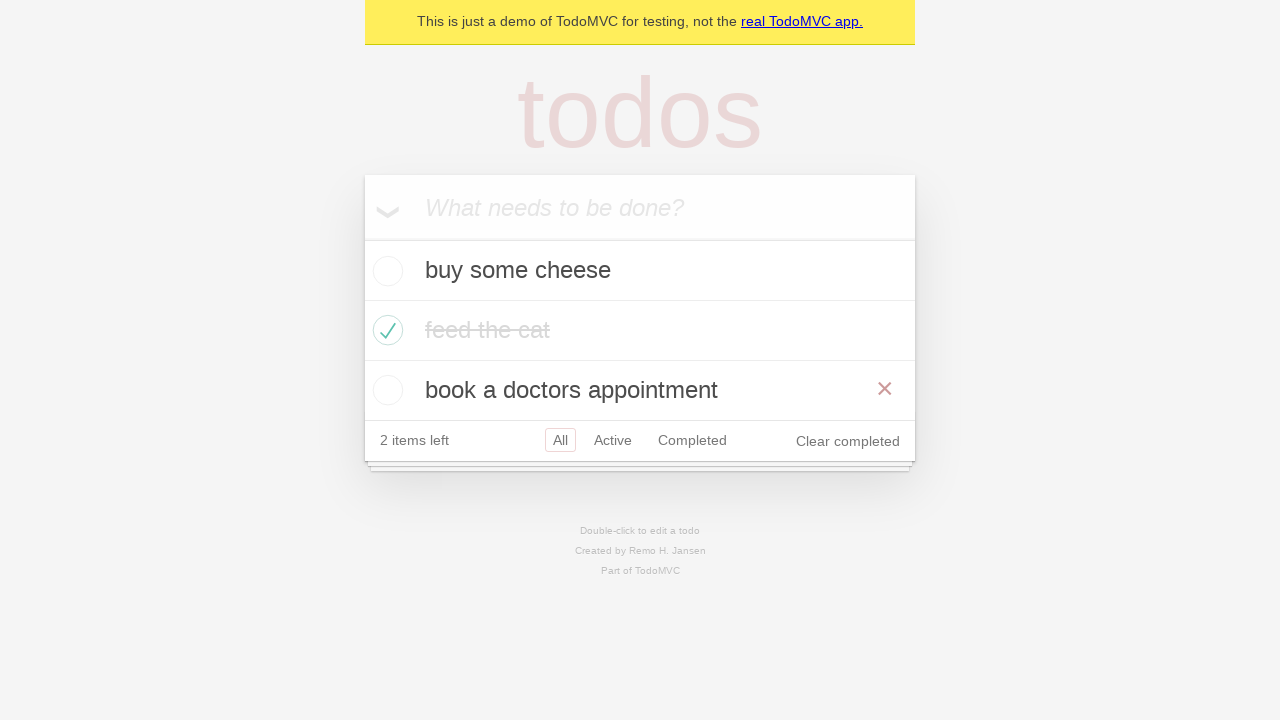